Solves a mathematical captcha by extracting a hidden value, calculating the result using a formula, and submitting the form with checkbox and radio button selections

Starting URL: http://suninjuly.github.io/get_attribute.html

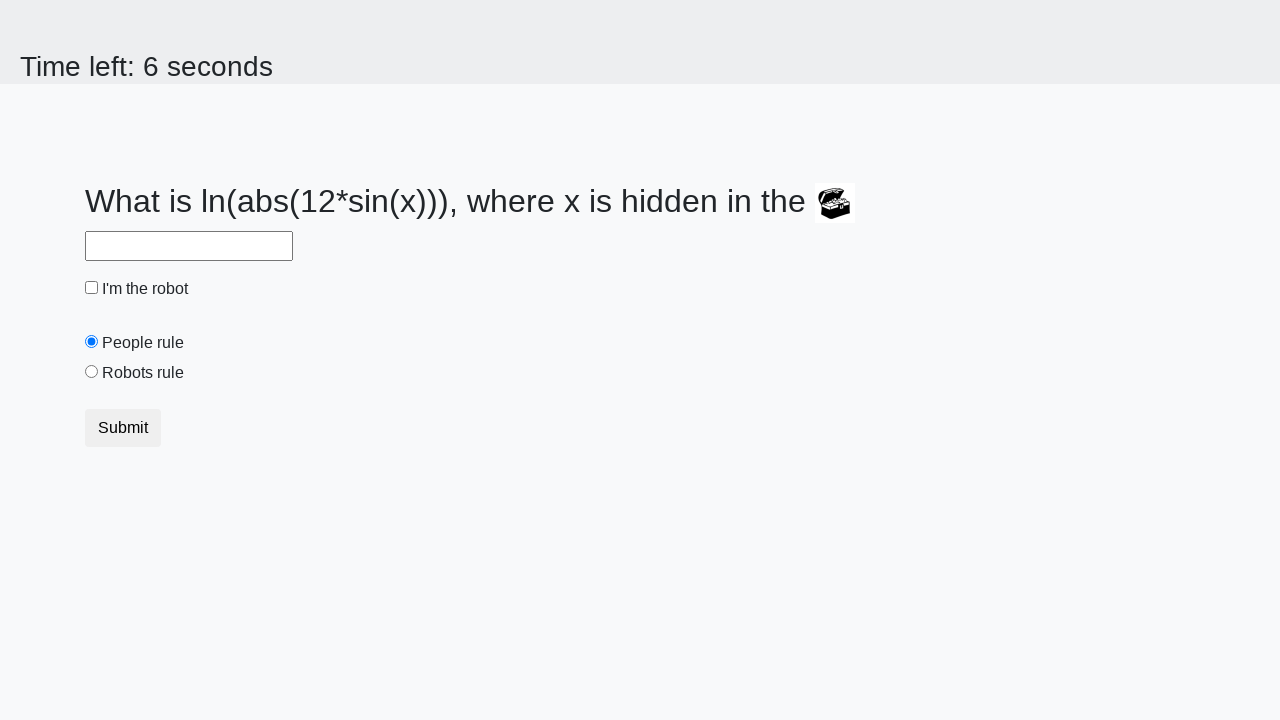

Located the treasure element
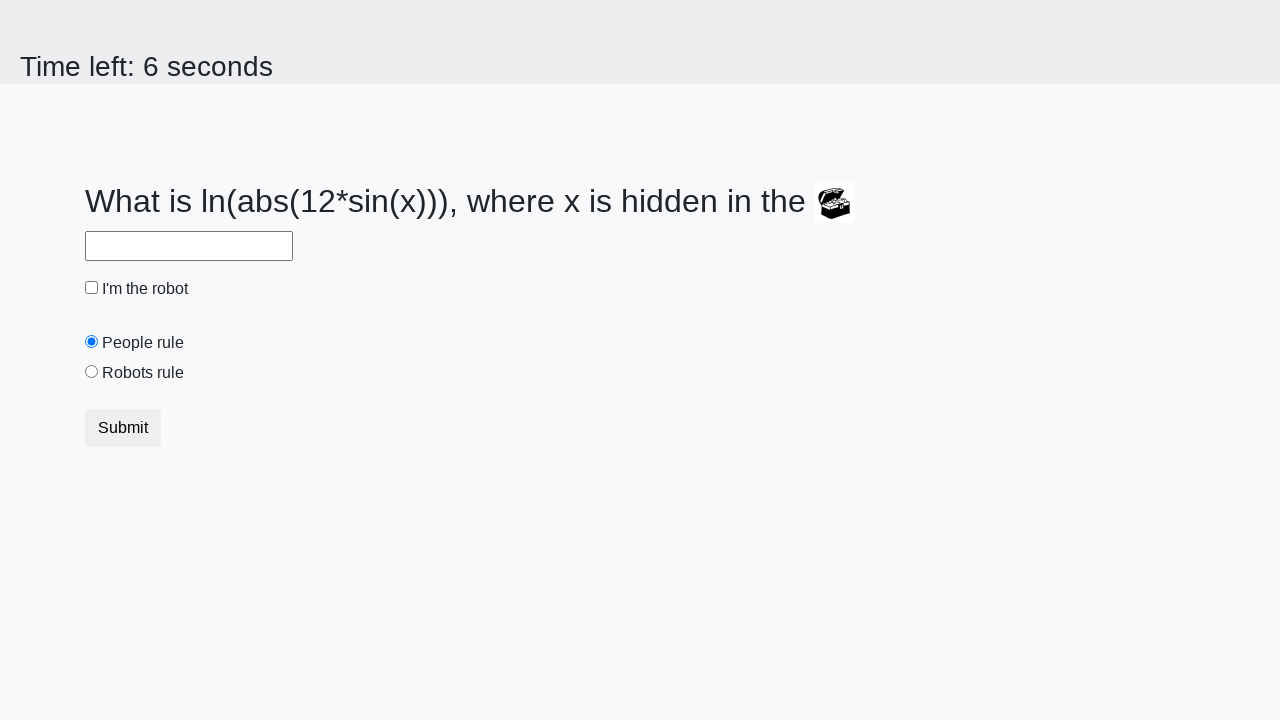

Extracted hidden value 'valuex' from treasure element: 228
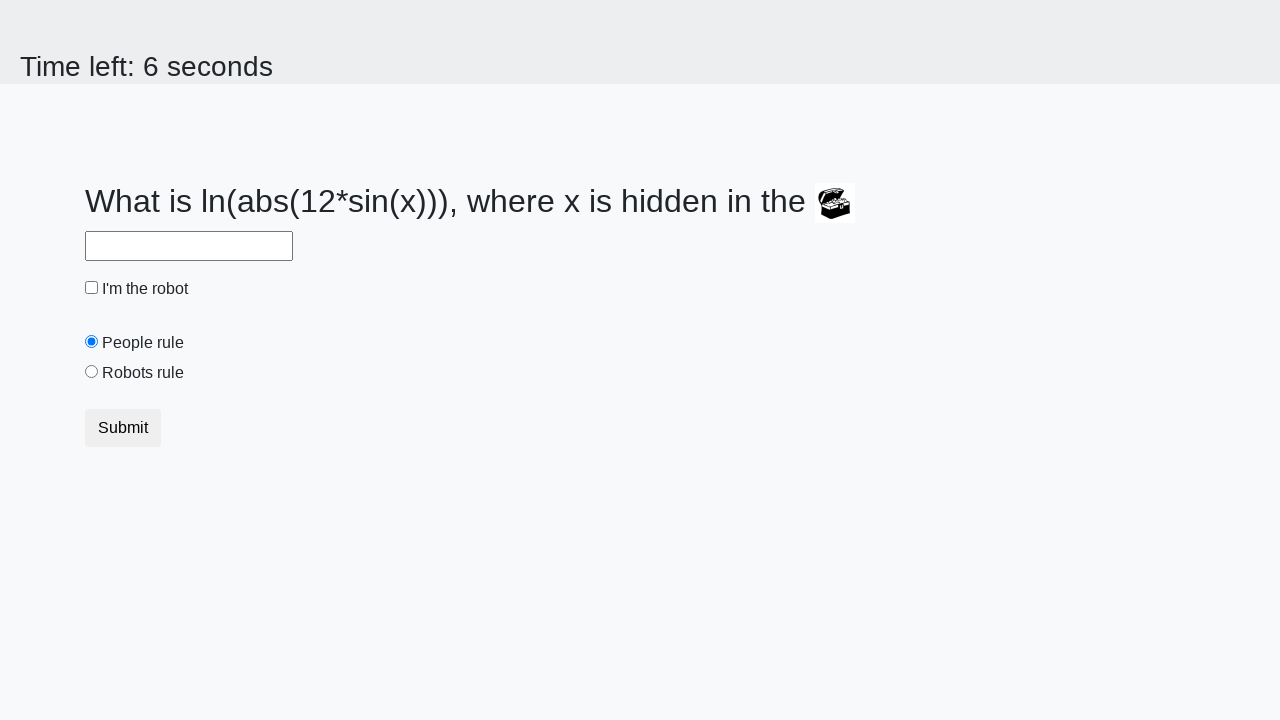

Calculated captcha answer using formula: 2.4571479806943204
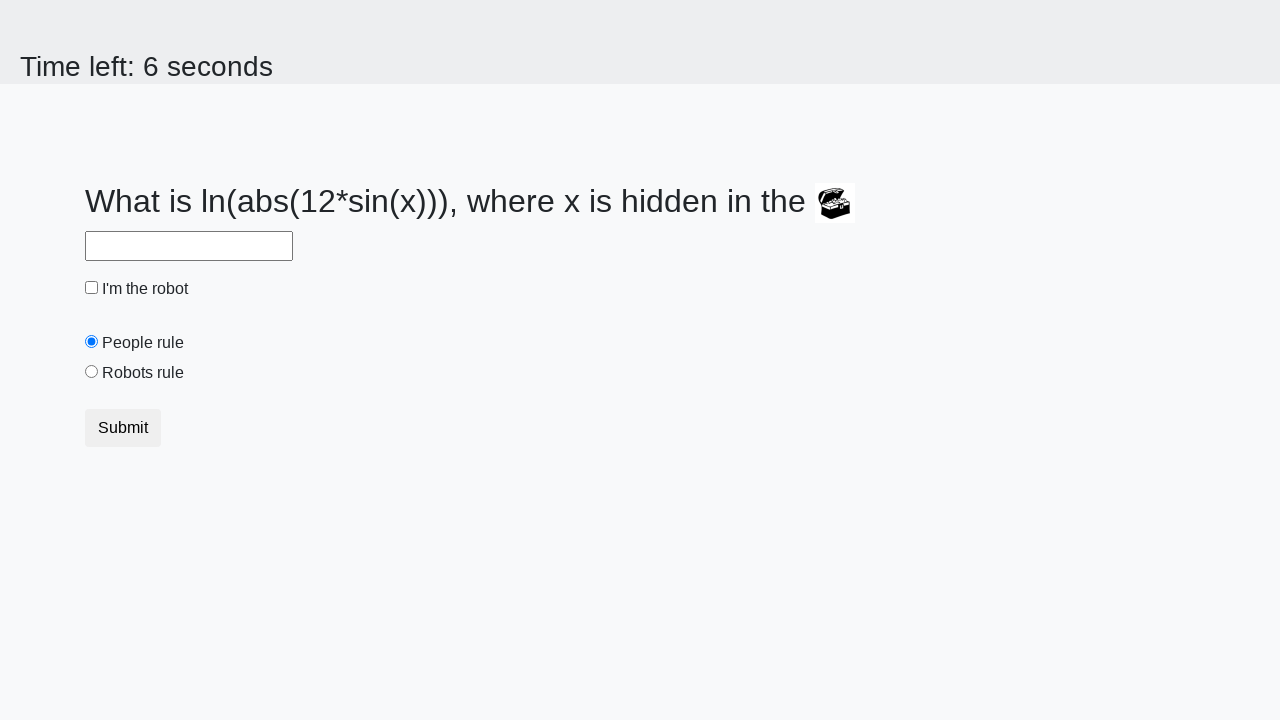

Filled answer field with calculated value: 2.4571479806943204 on input[id="answer"]
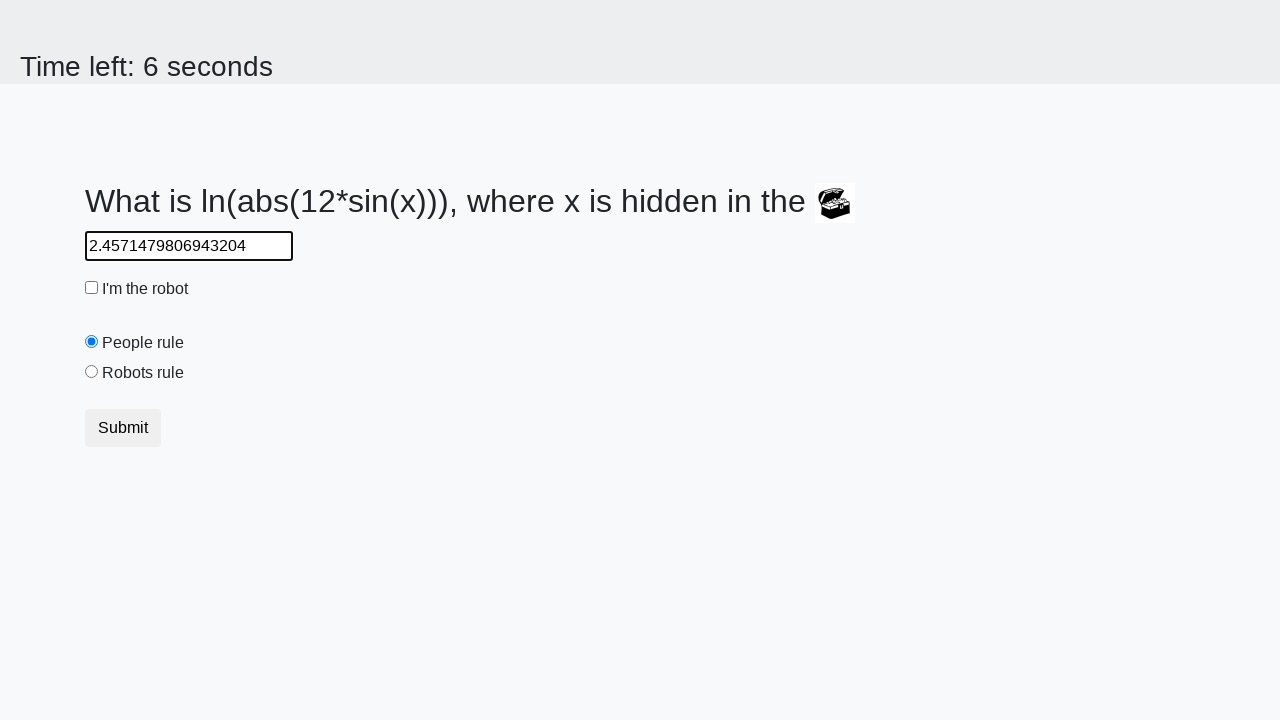

Checked the robot checkbox at (92, 288) on #robotCheckbox
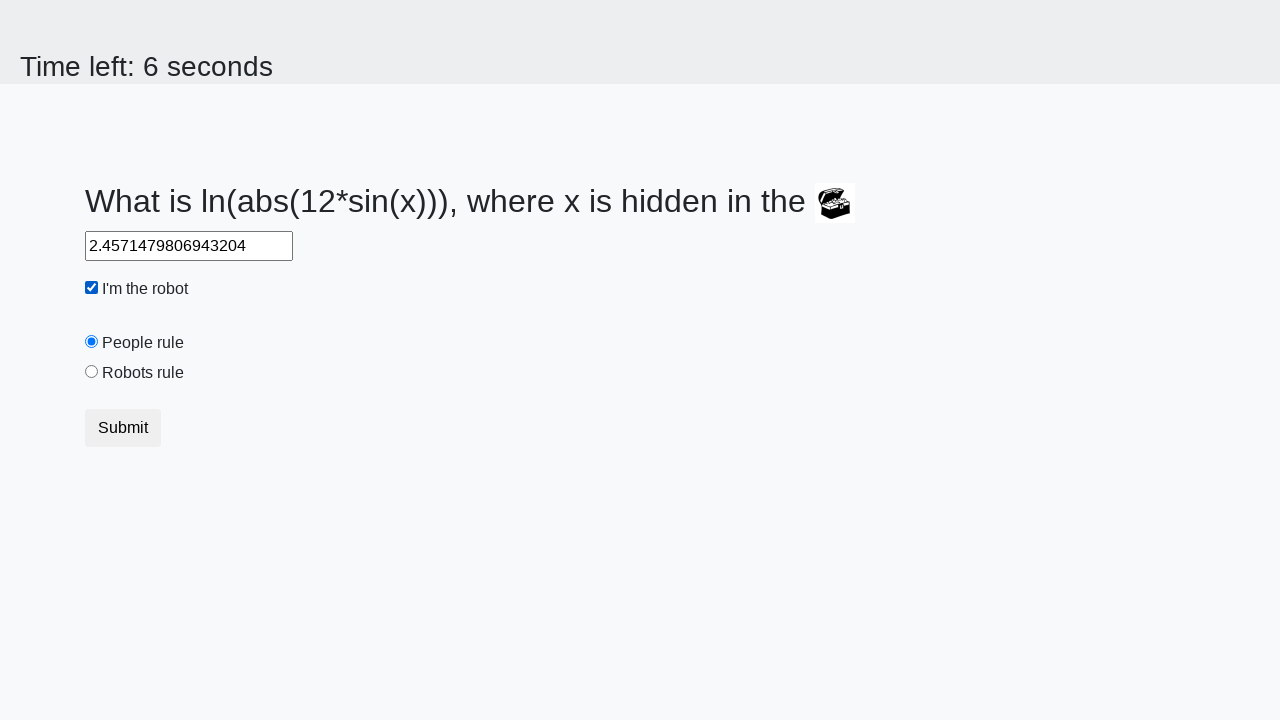

Selected the robots rule radio button at (92, 372) on #robotsRule
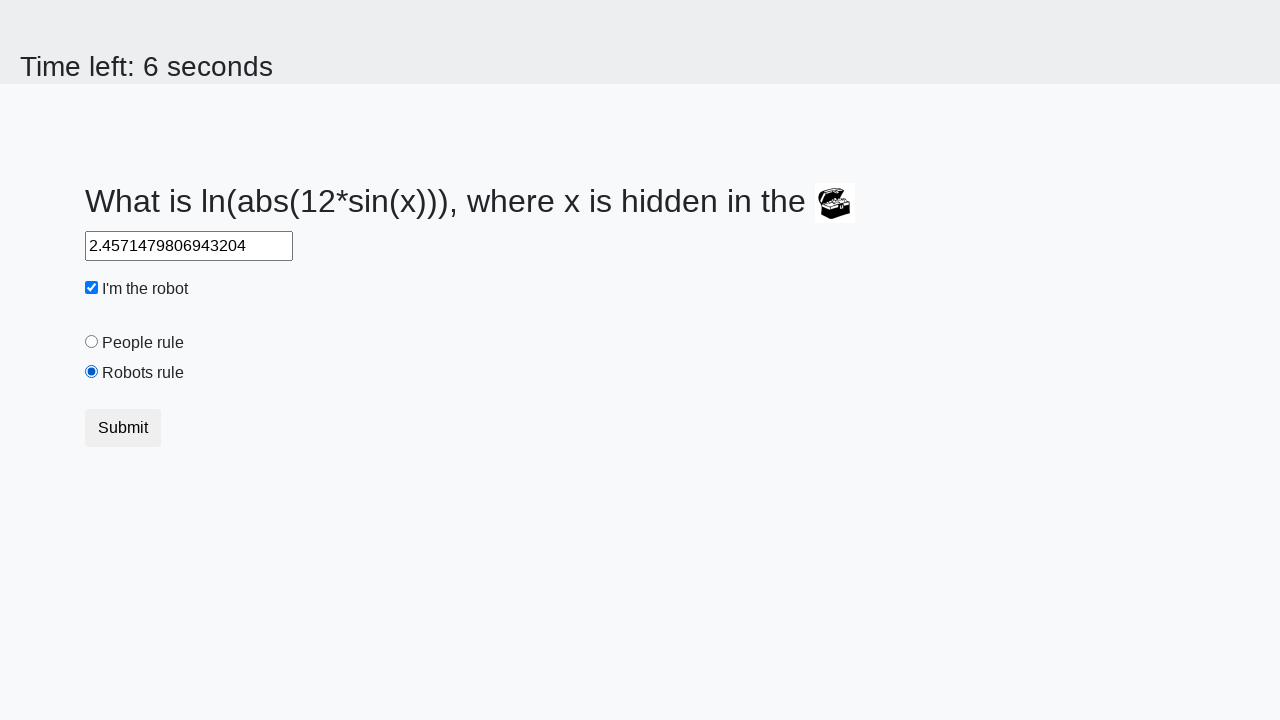

Clicked submit button to submit the form at (123, 428) on button.btn
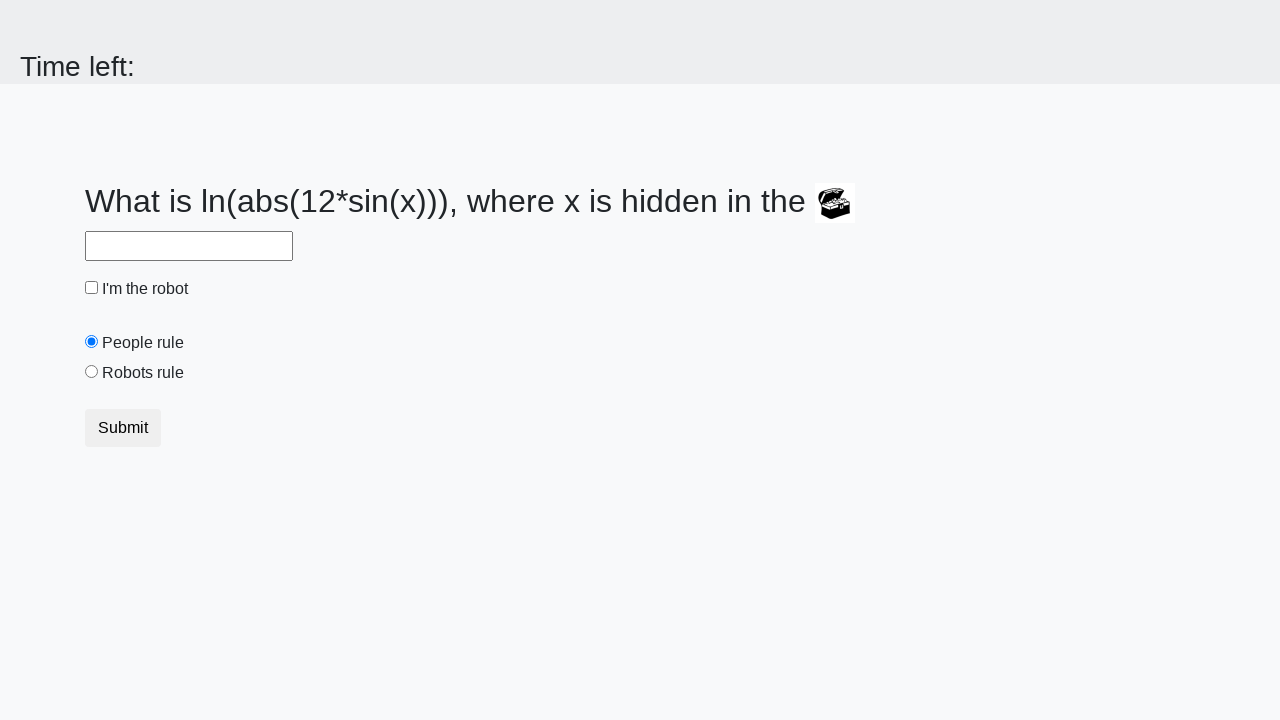

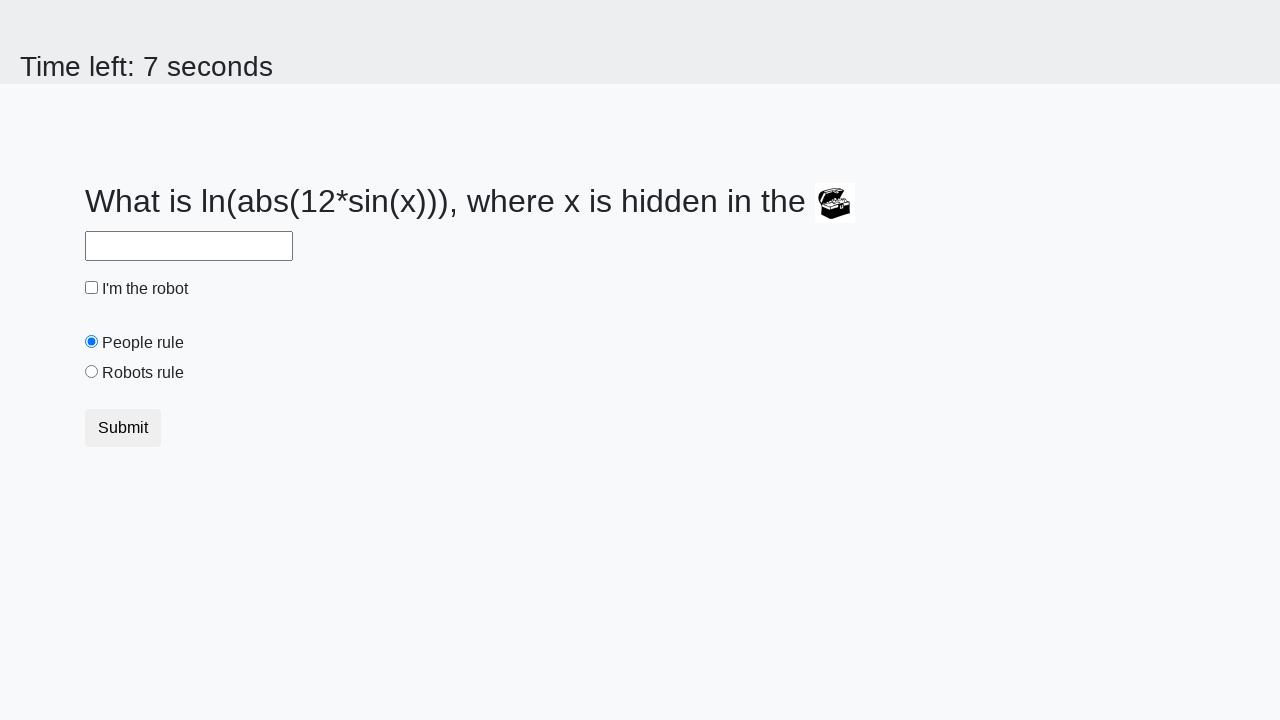